Tests the download button functionality on the Upload and Download page

Starting URL: https://demoqa.com/upload-download

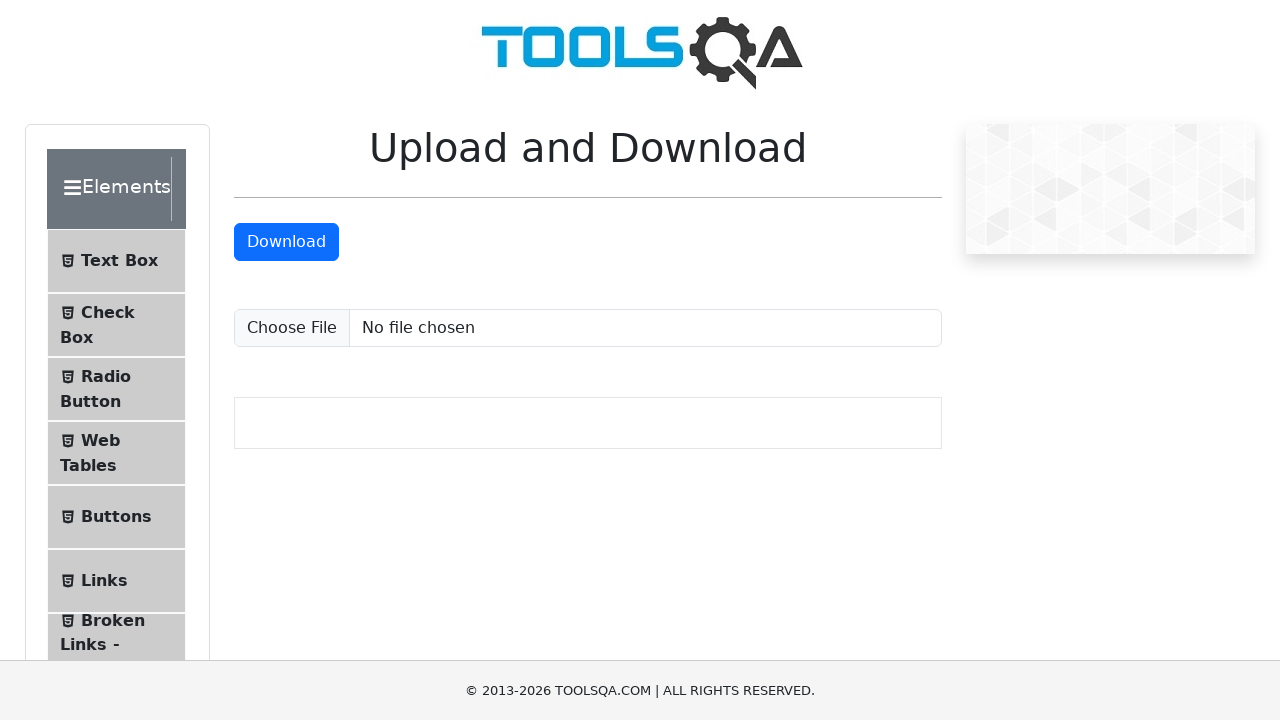

Clicked the download button on the Upload and Download page at (286, 242) on a#downloadButton
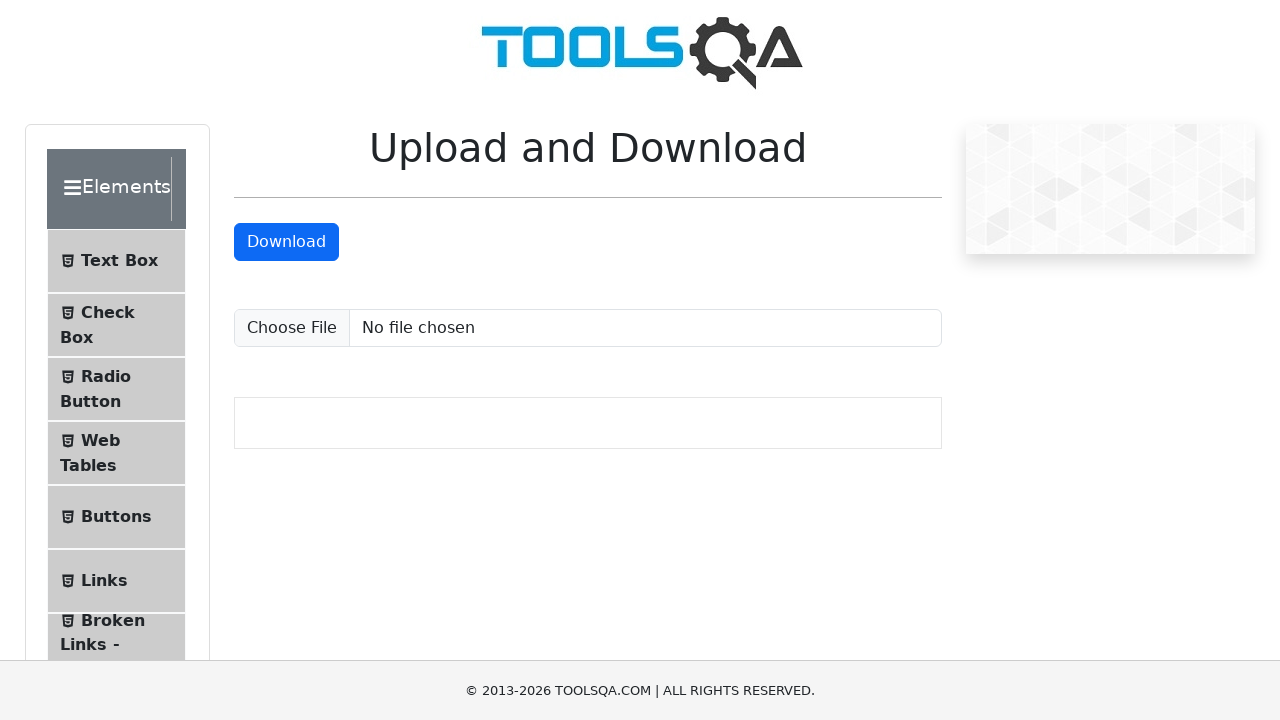

Waited 2 seconds for download to initiate
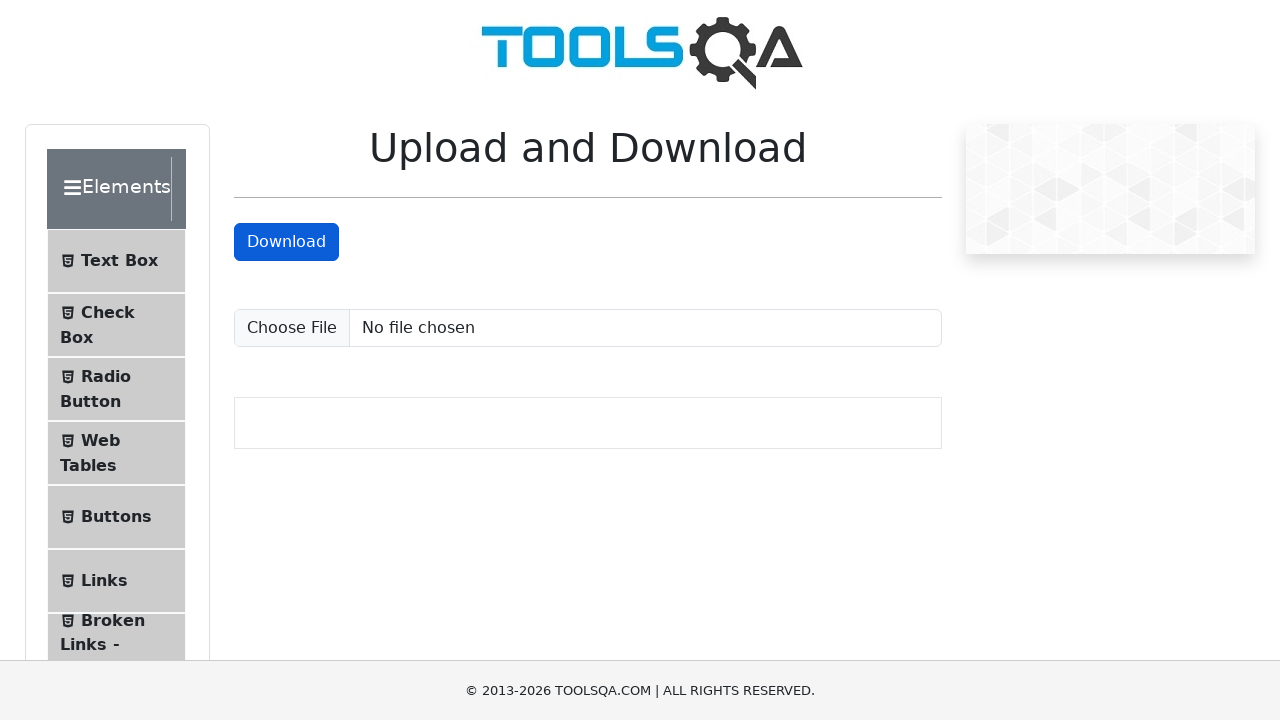

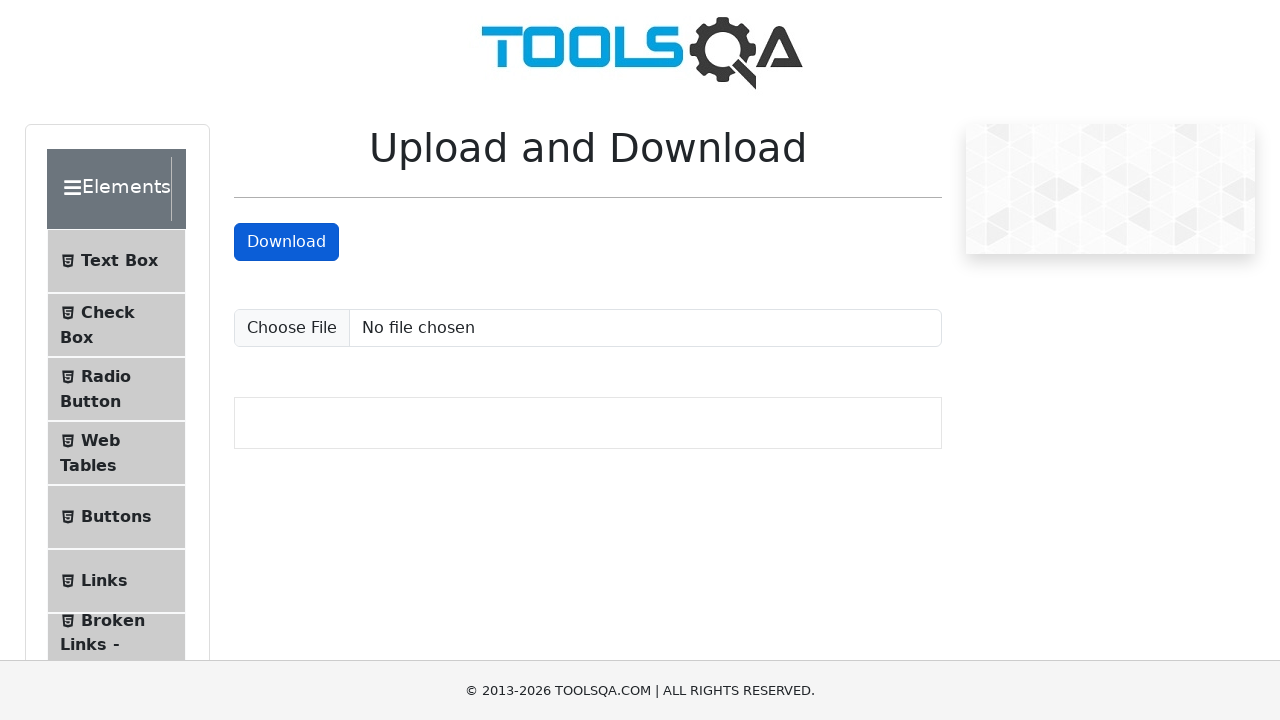